Navigates to Selenium WebDriver documentation page and clicks on the "Getting started" link to navigate to that section.

Starting URL: https://www.selenium.dev/documentation/webdriver/

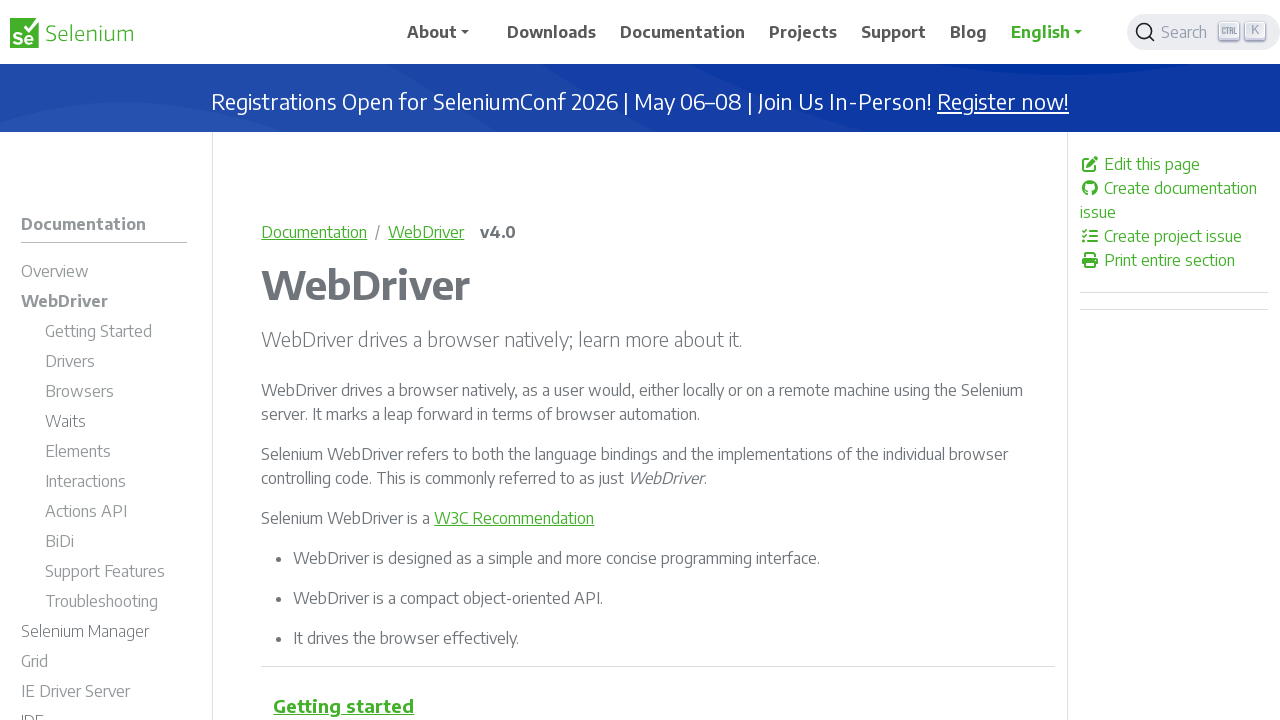

Waited for page to load (domcontentloaded)
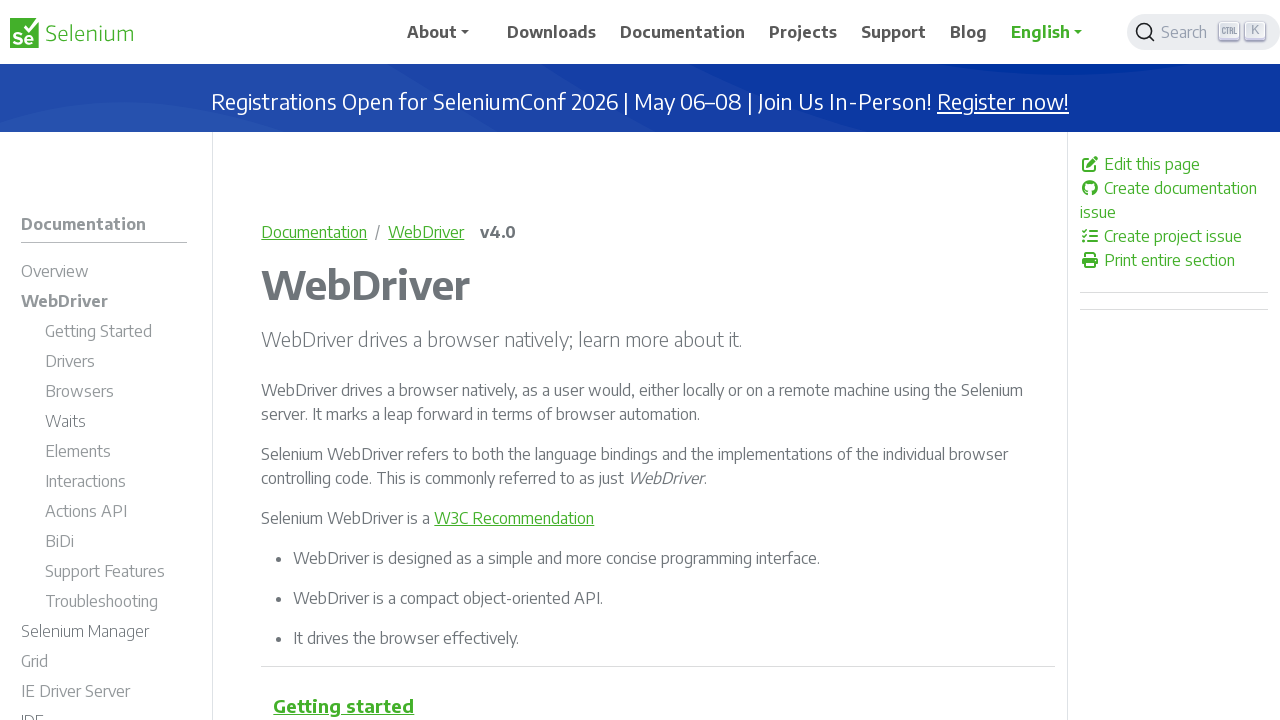

Clicked on the 'Getting started' link at (98, 331) on text=Getting started
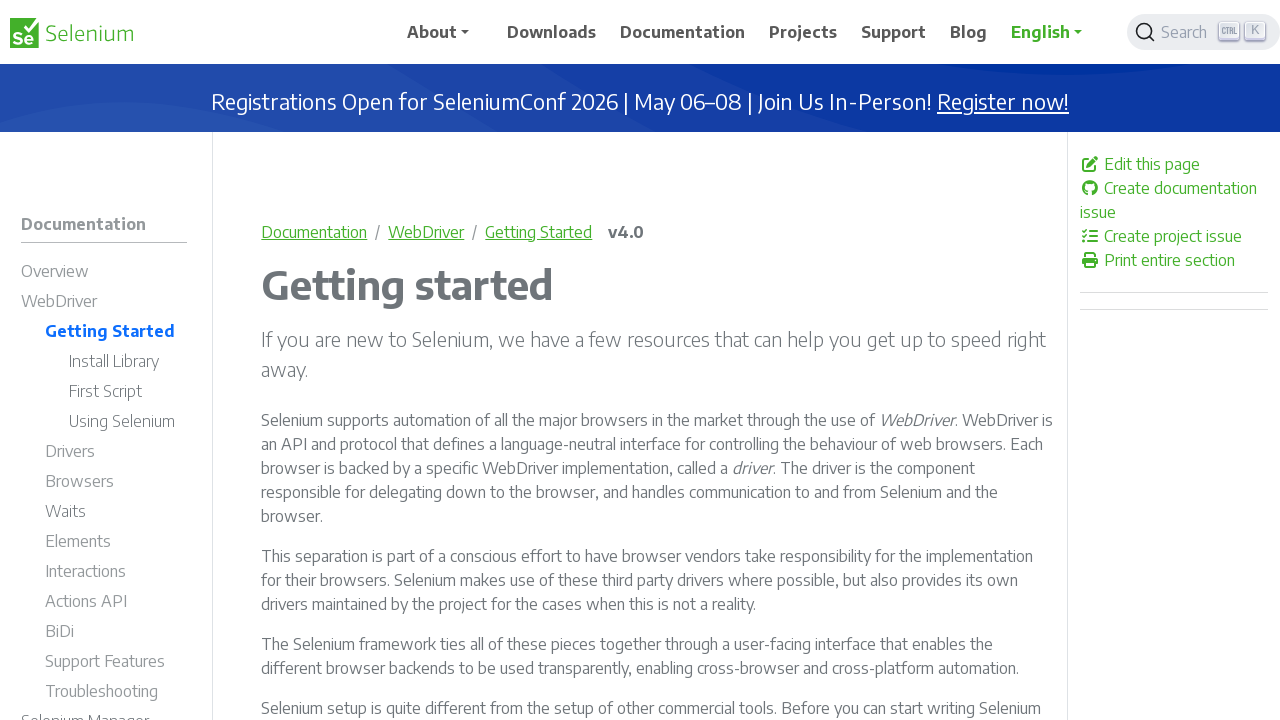

Waited for Getting started section to load
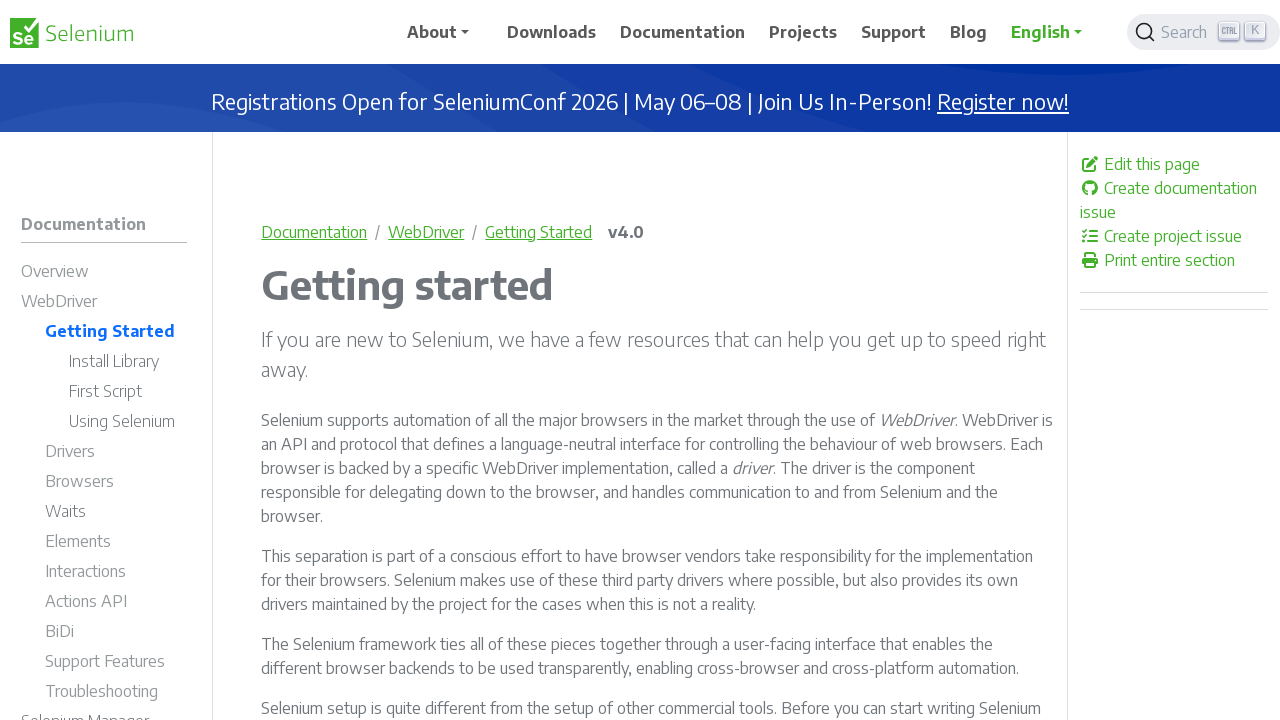

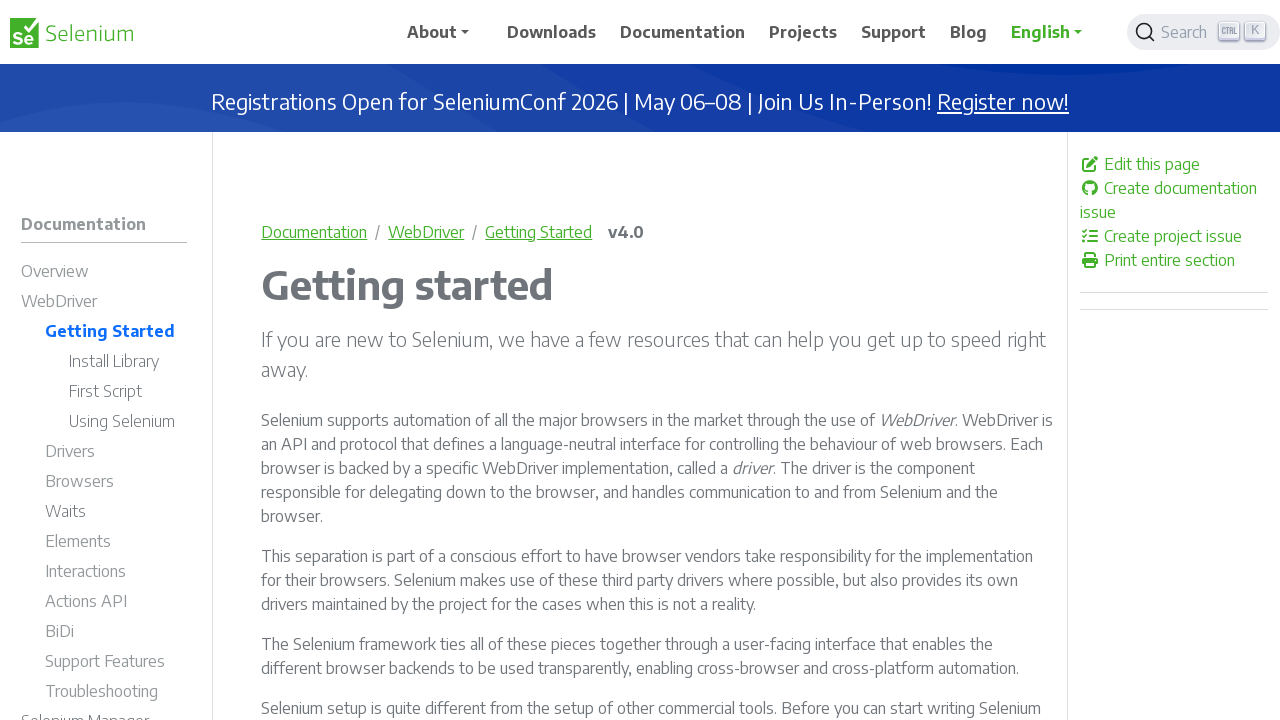